Navigates to AJIO shopping website

Starting URL: https://www.ajio.com/

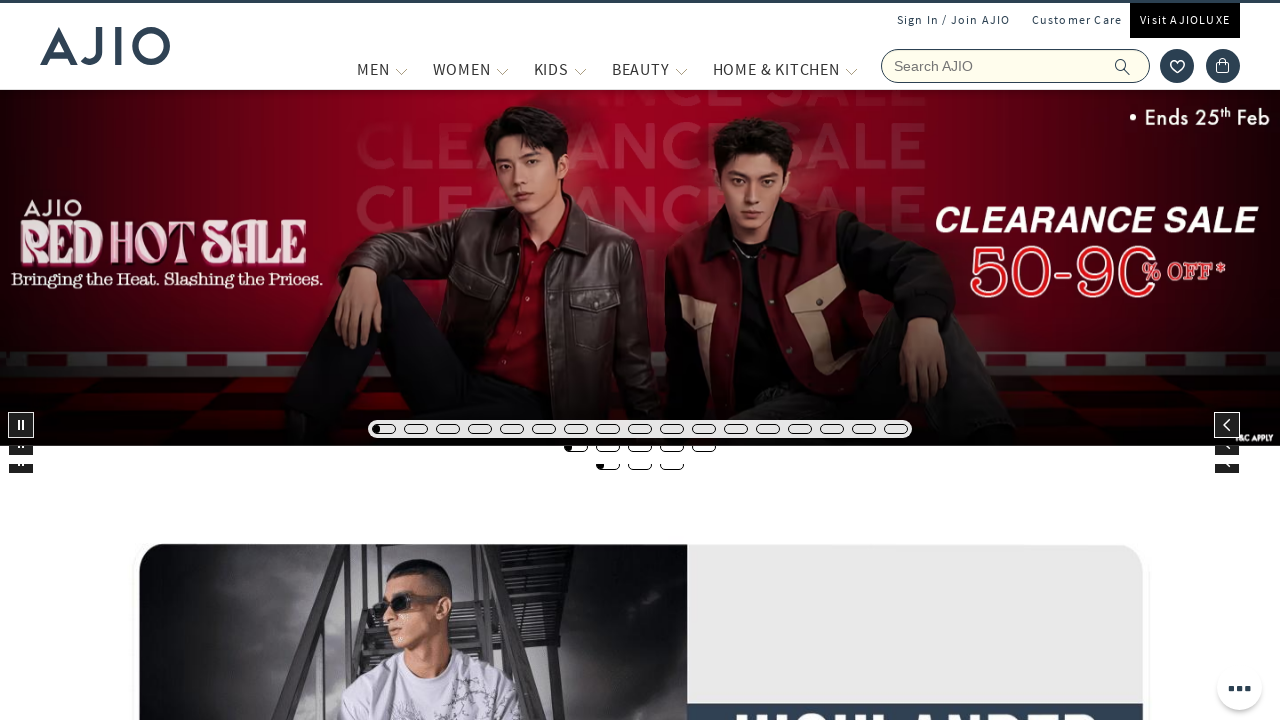

Waited for AJIO website to load
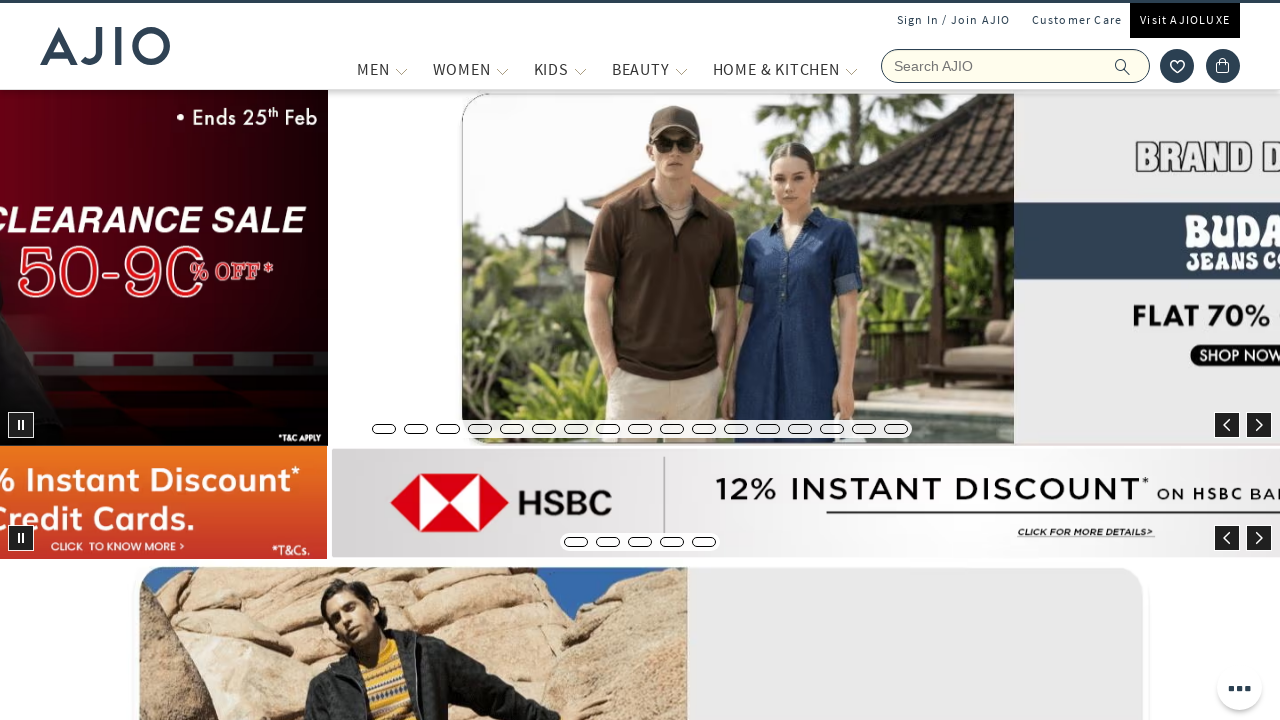

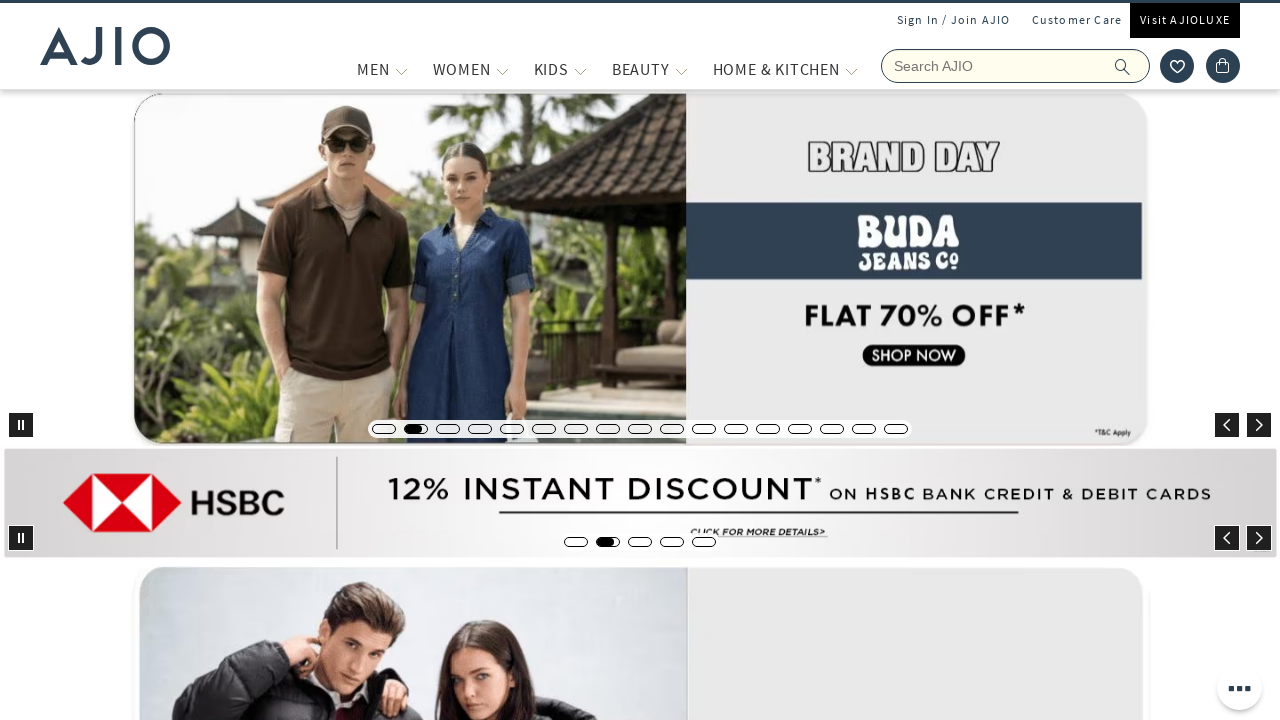